Tests the search functionality on python.org by entering a search query "getting started with python" and submitting the search form.

Starting URL: https://www.python.org

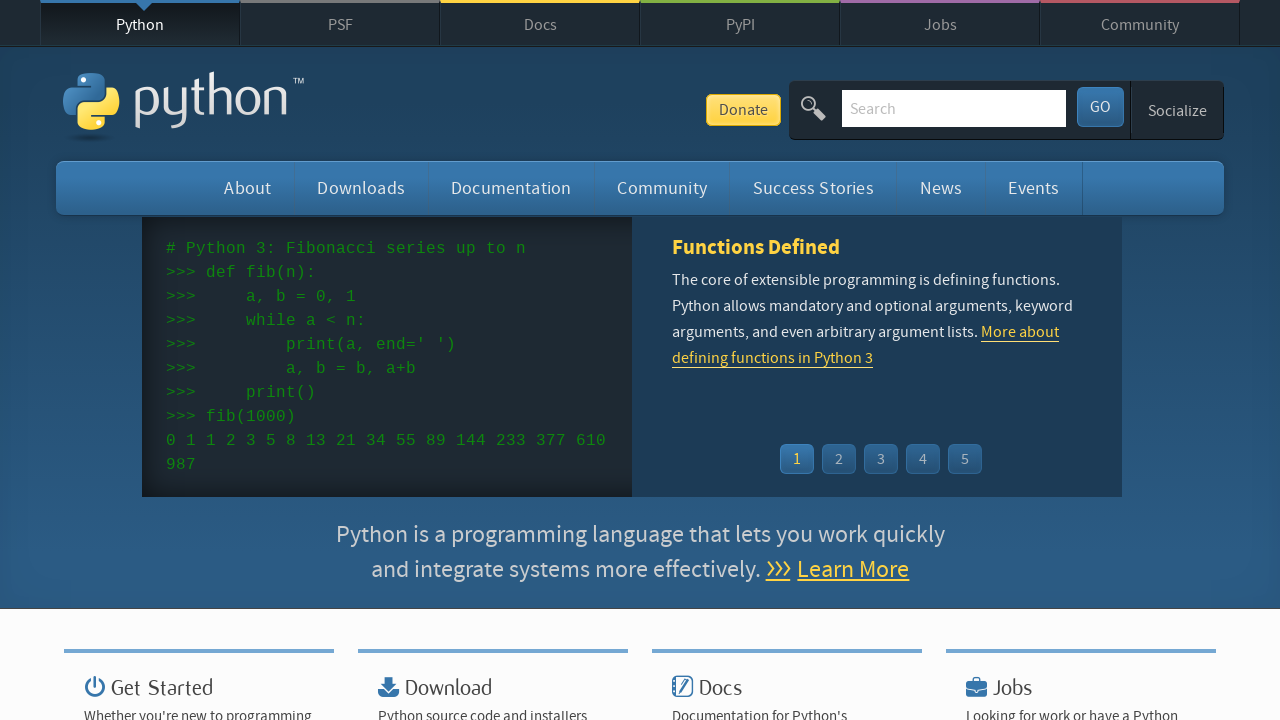

Filled search bar with query 'getting started with python' on input[name='q']
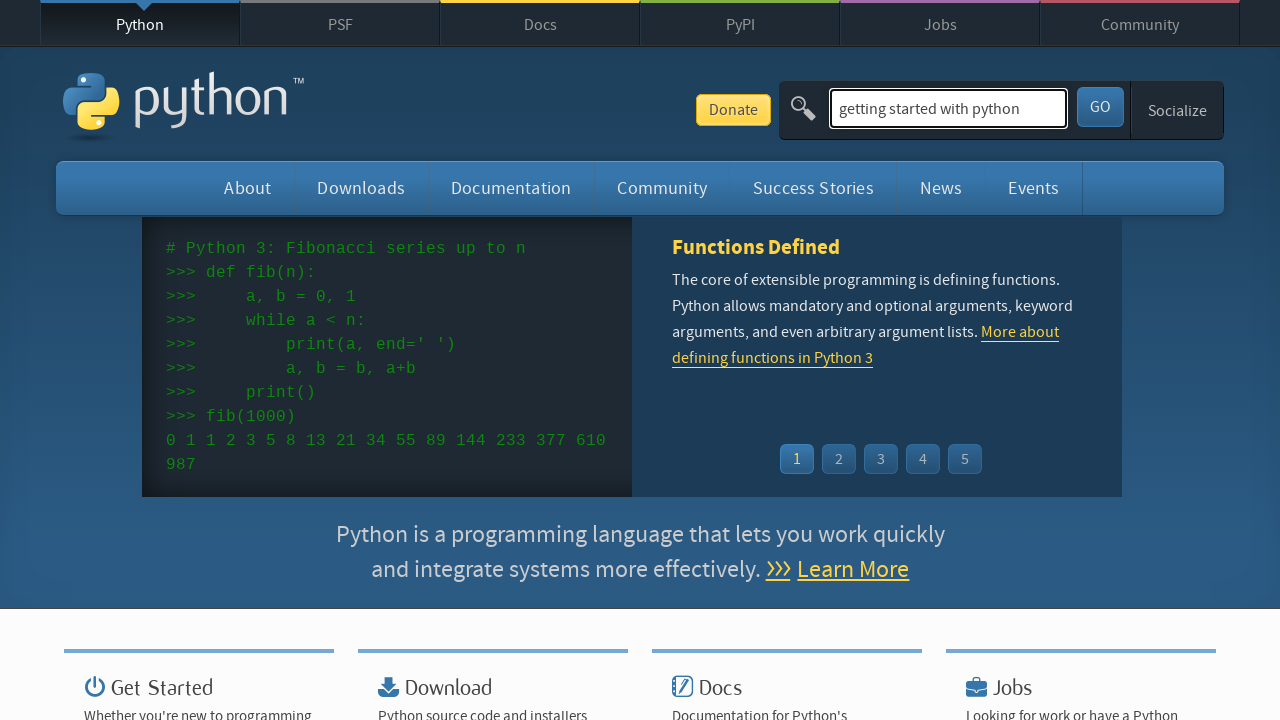

Submitted search form by pressing Enter on input[name='q']
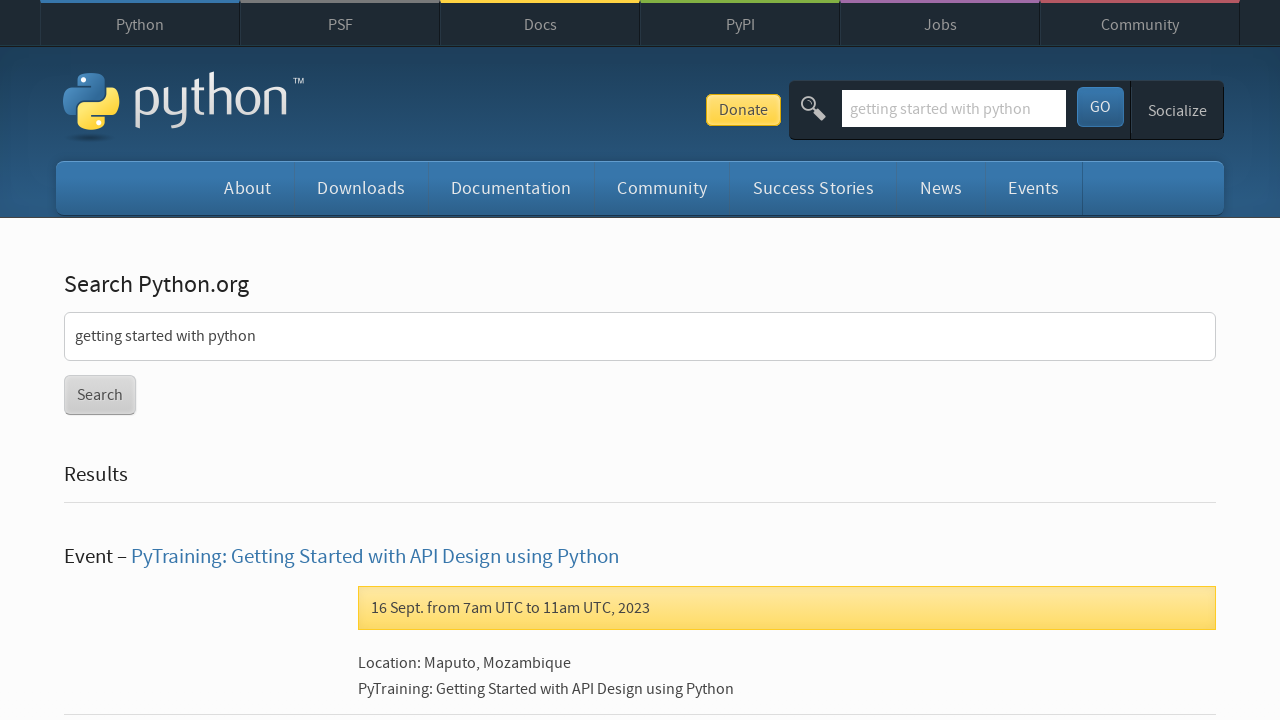

Search results page loaded successfully
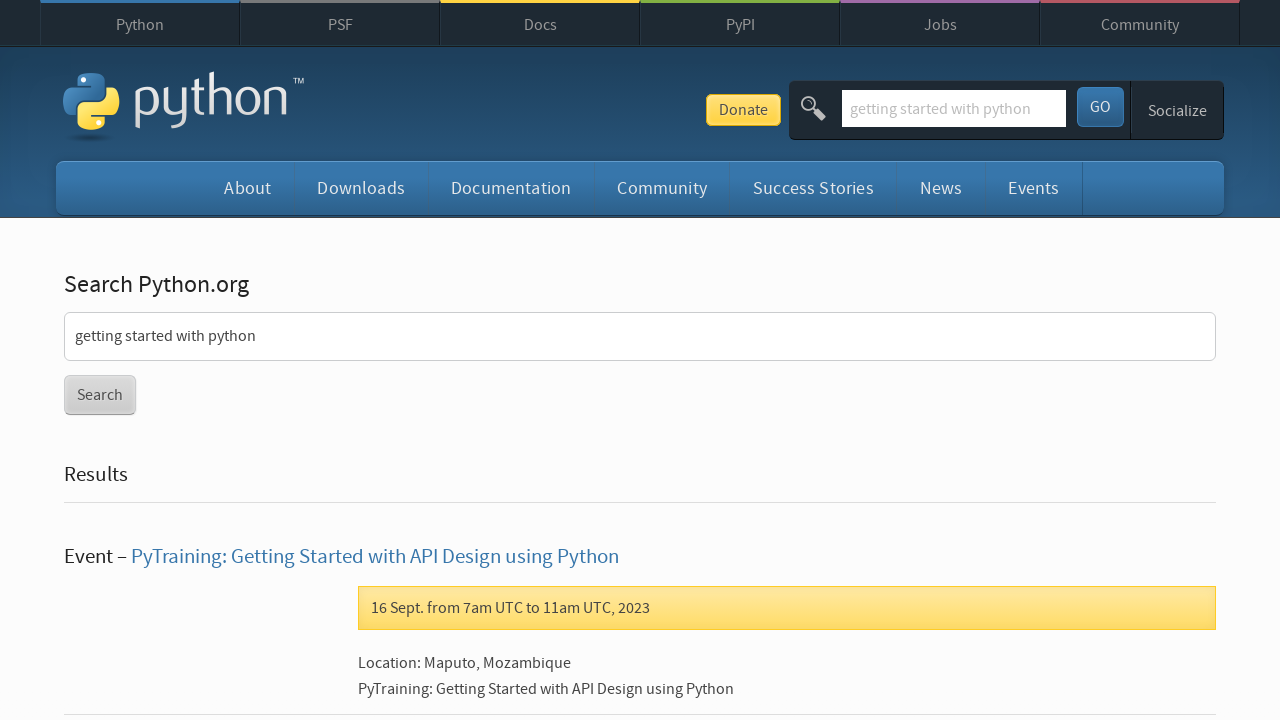

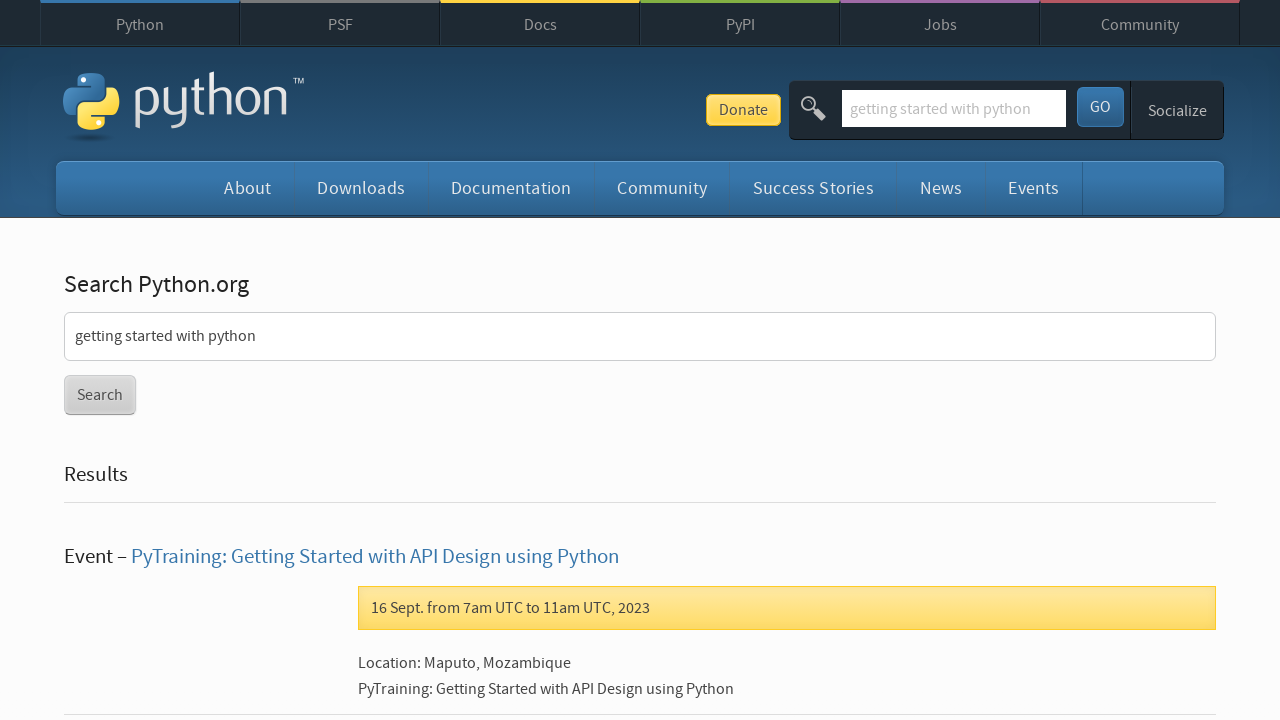